Tests user-facing locators by navigating to edit fields page, locating elements by text, and clearing an input field

Starting URL: https://letcode.in/test

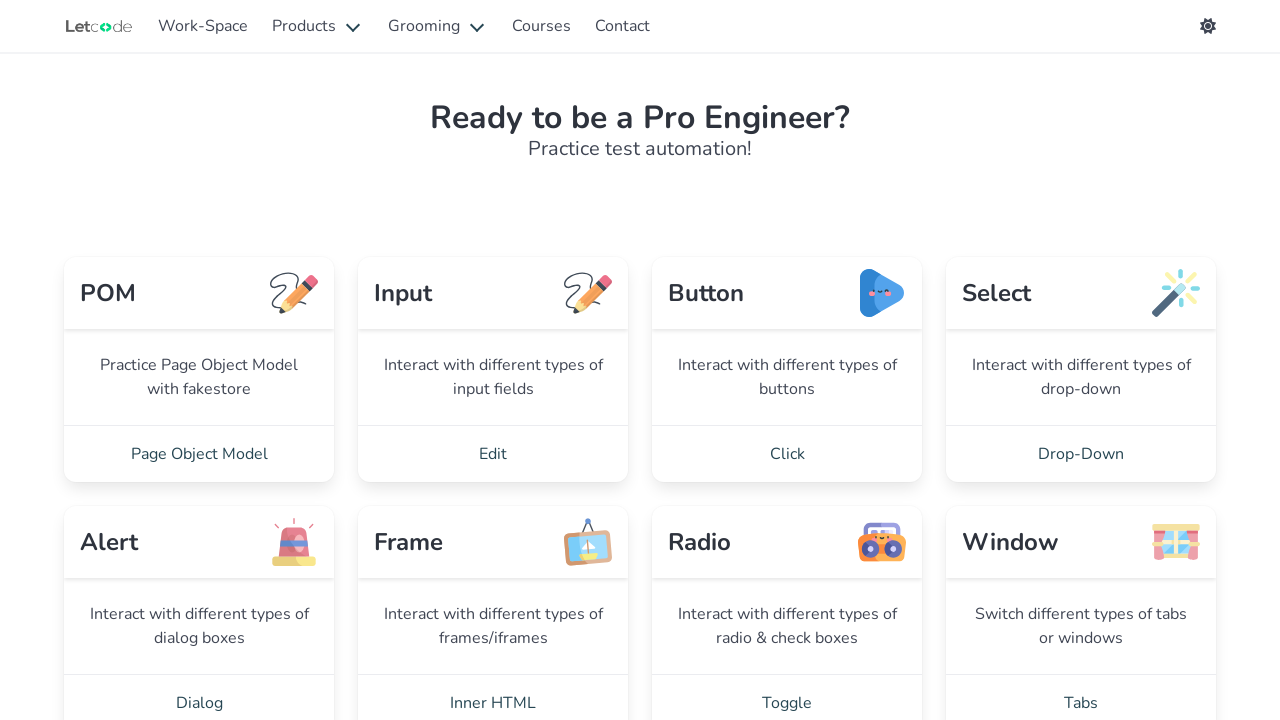

Waited for 'Edit' link to be visible
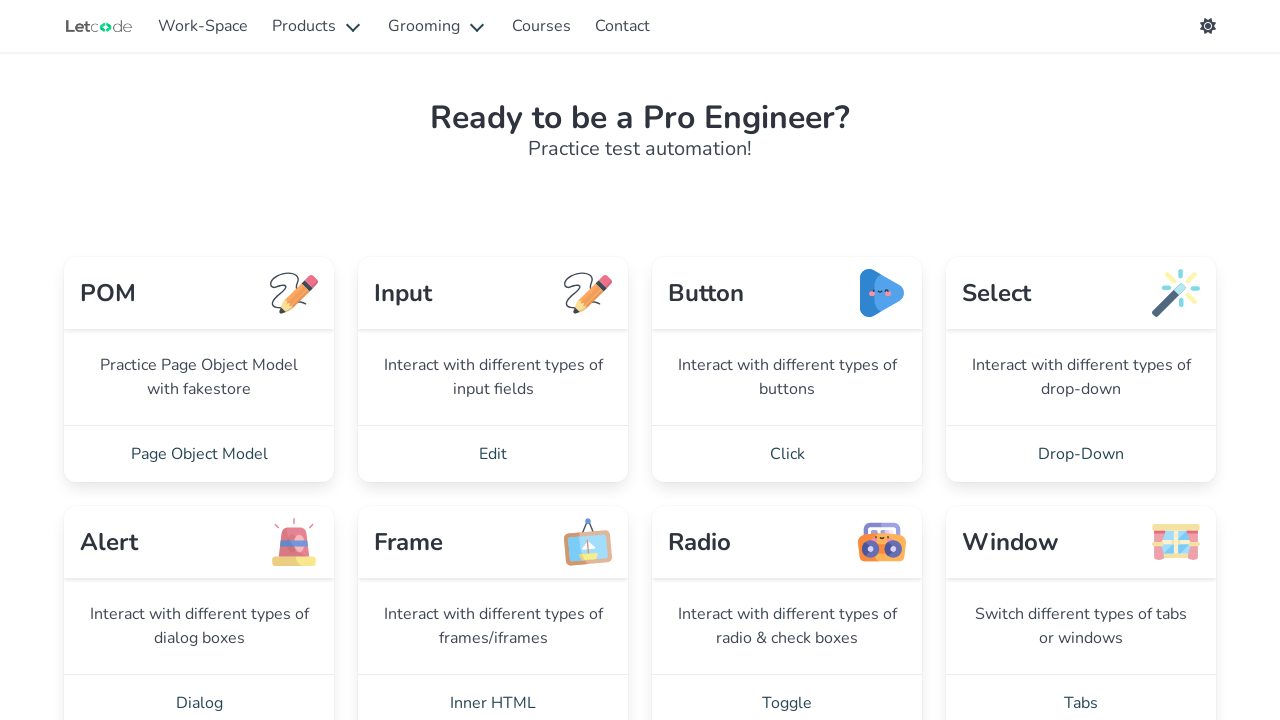

Clicked 'Edit' link to navigate to edit fields page at (493, 454) on text=Edit
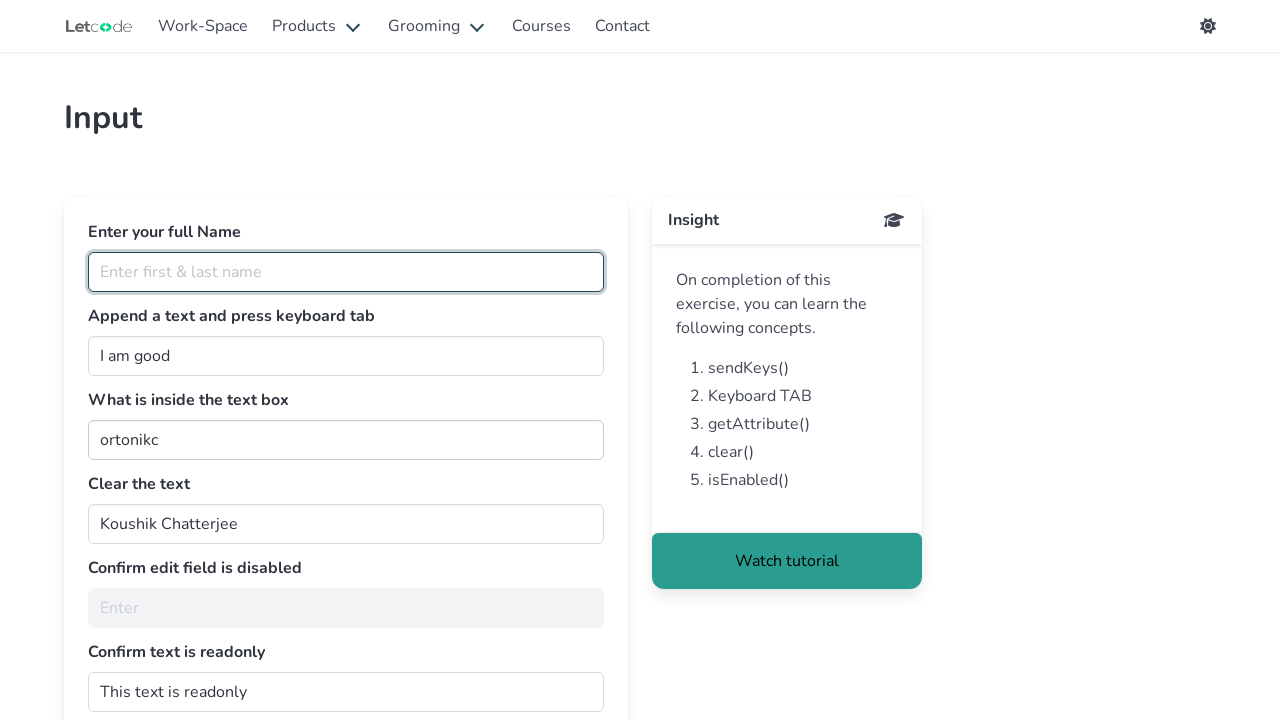

Waited for partial text 'What is inside' to be visible
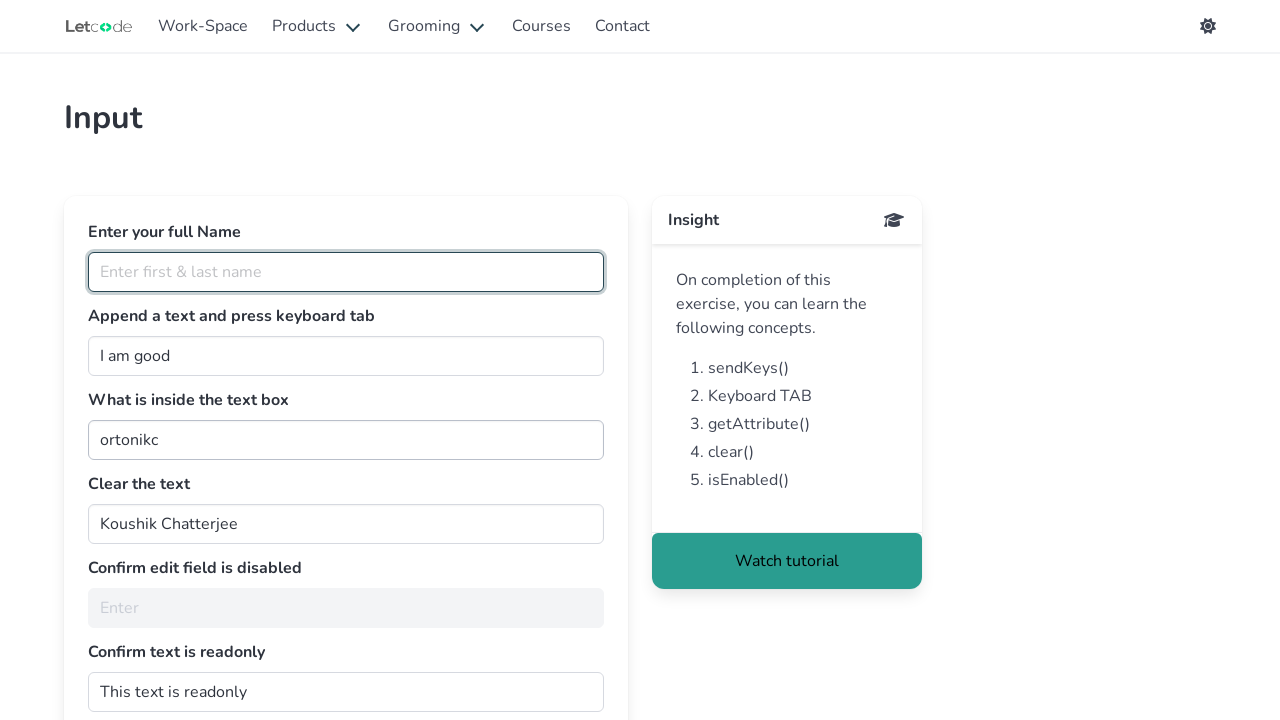

Waited for 'Clear the text' label to be visible
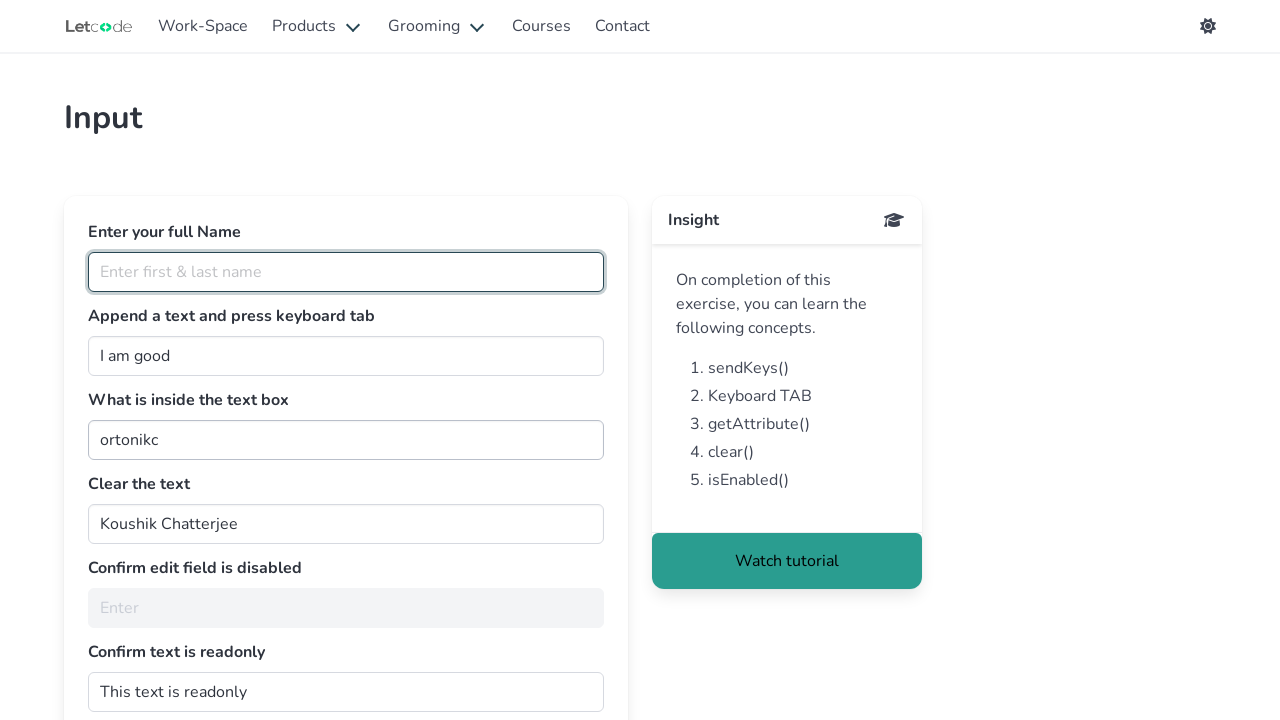

Cleared the input field with id 'clearMe' on #clearMe
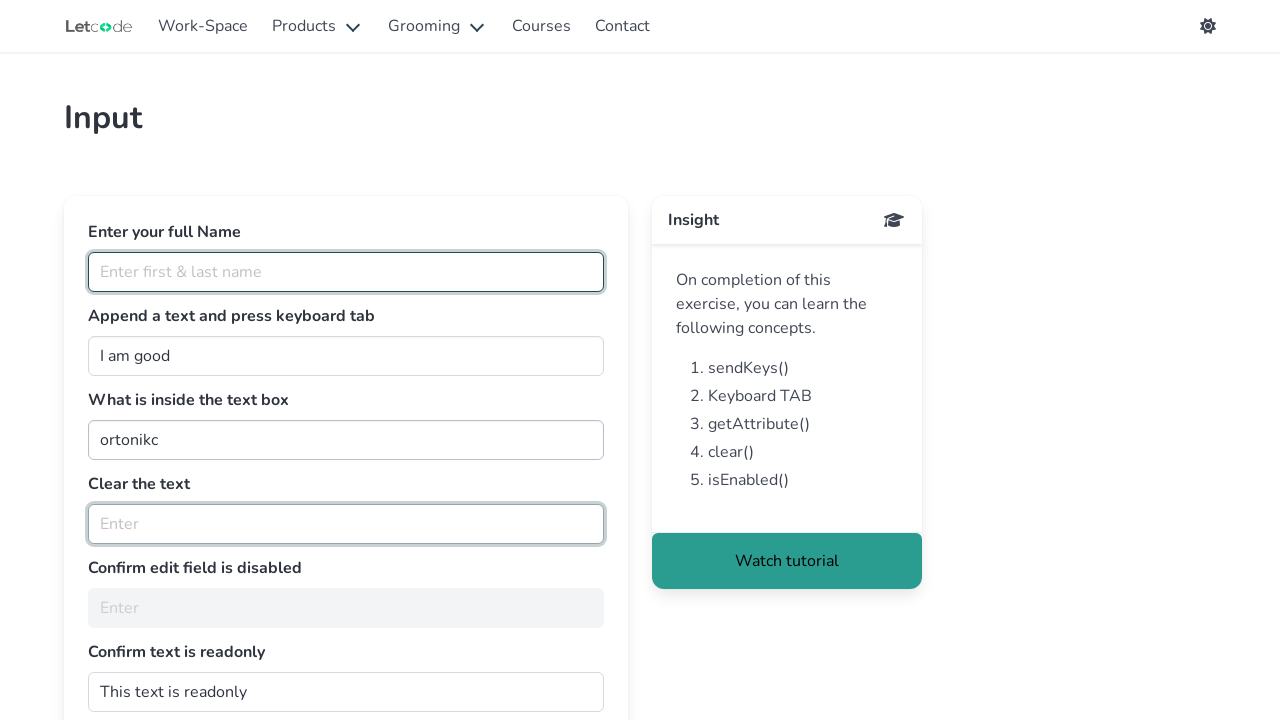

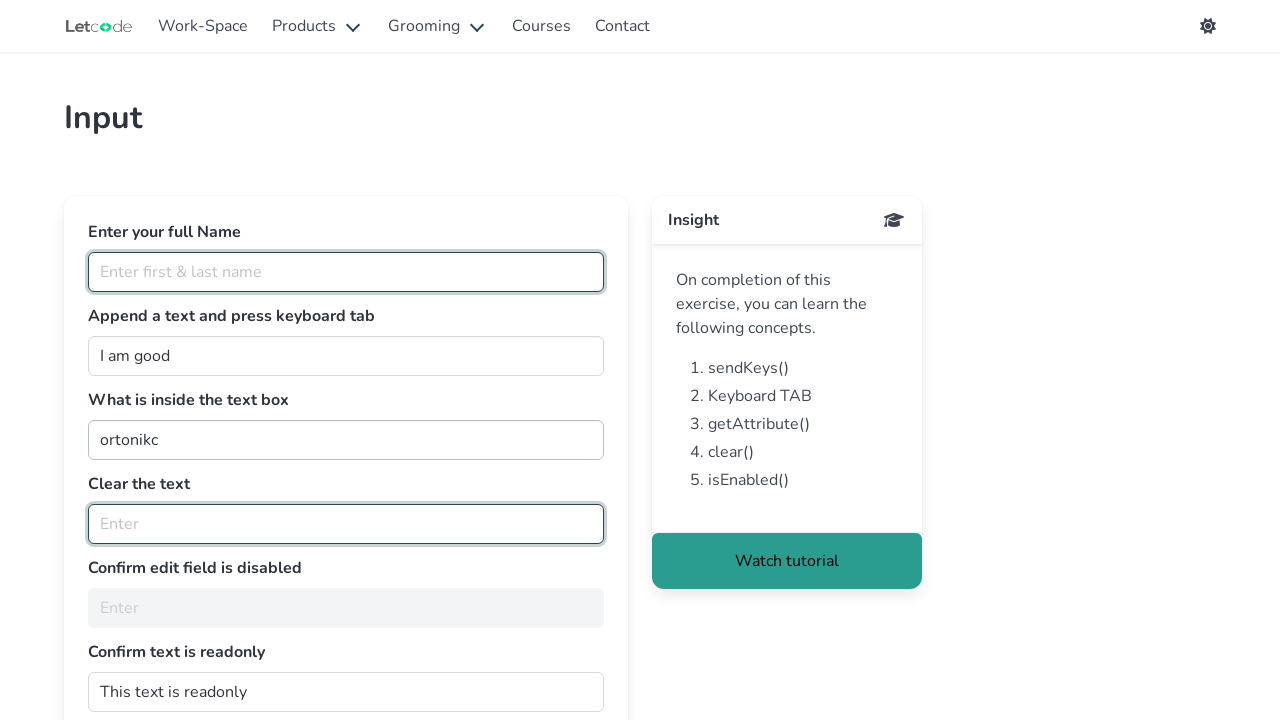